Tests filtering to display only active (non-completed) items

Starting URL: https://demo.playwright.dev/todomvc

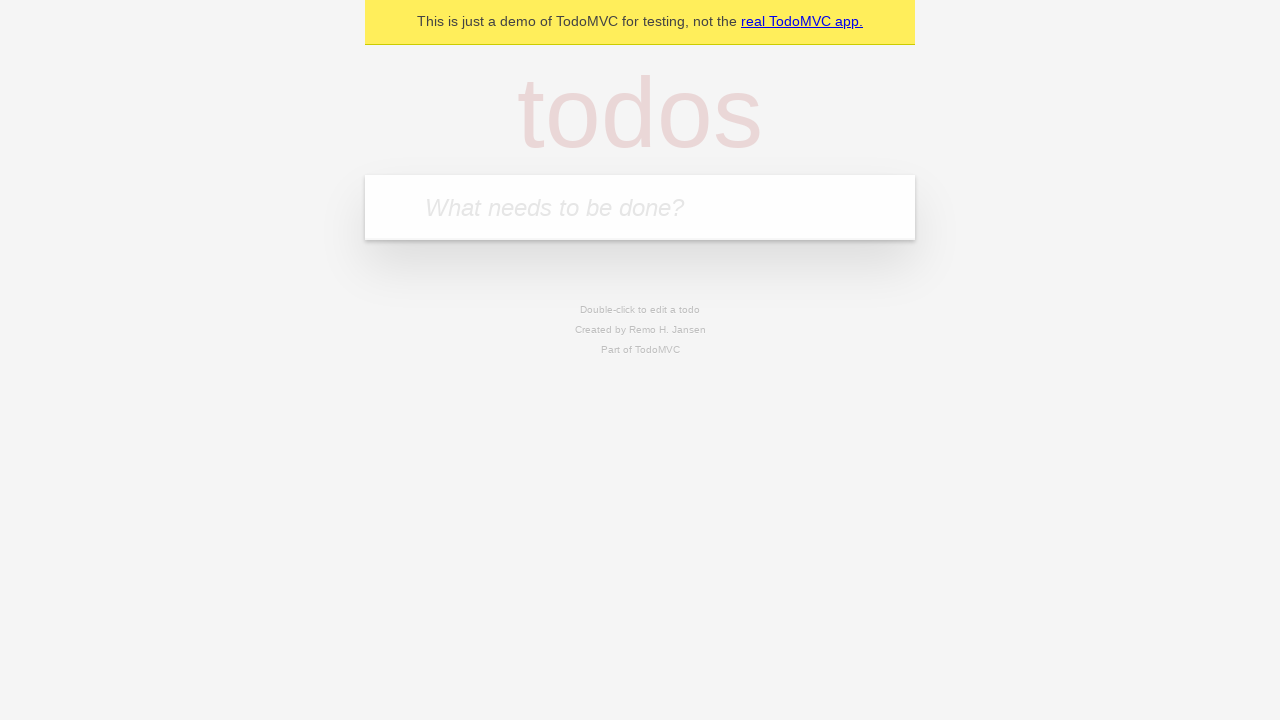

Filled new todo field with 'buy some cheese' on .new-todo
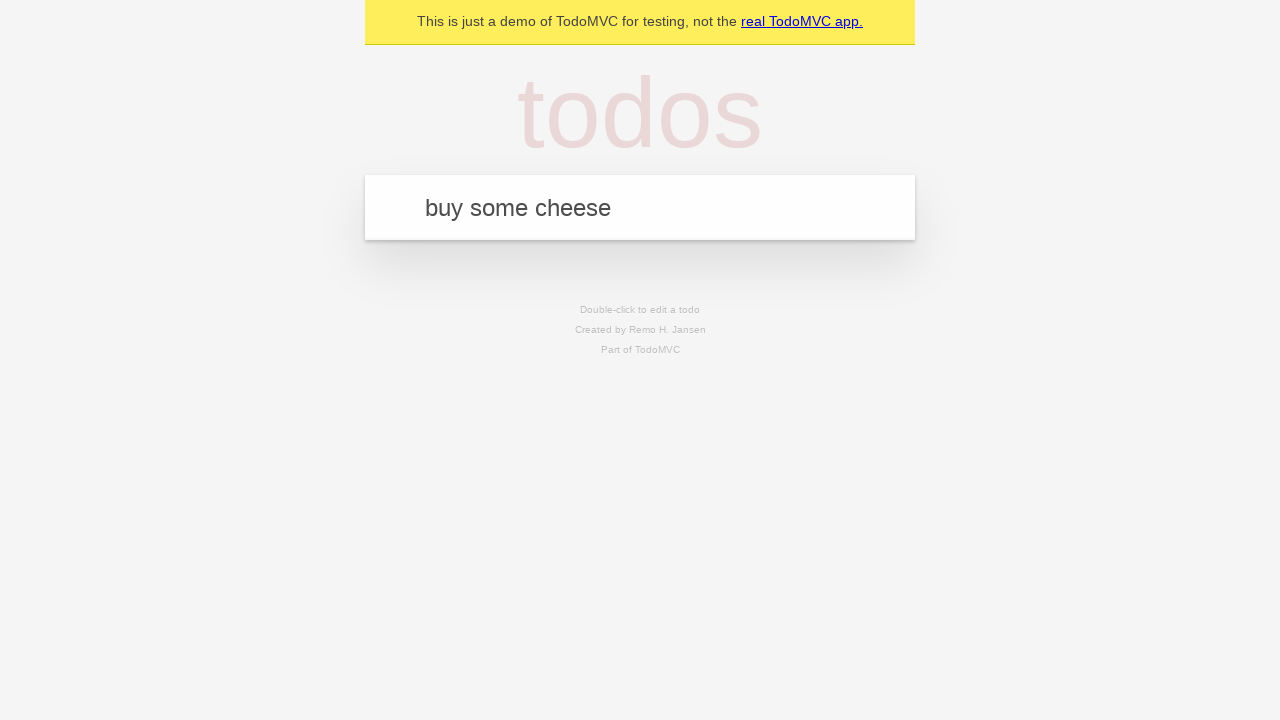

Pressed Enter to add first todo item on .new-todo
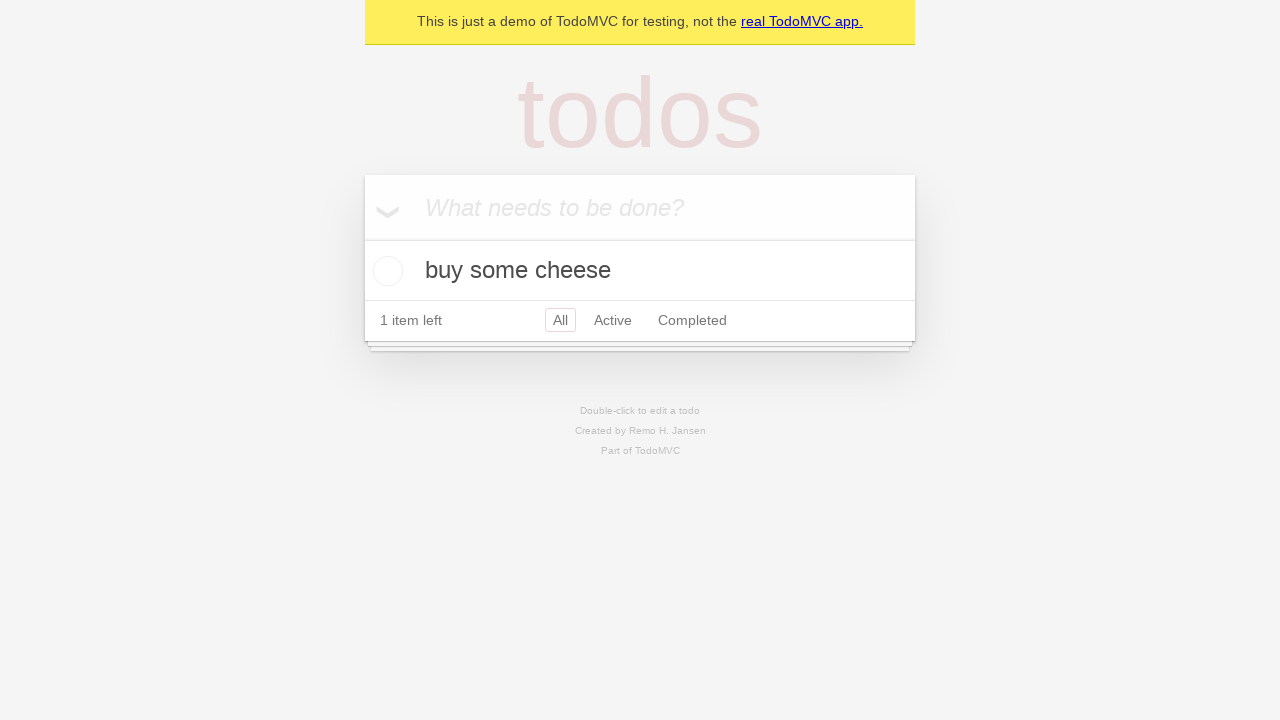

Filled new todo field with 'feed the cat' on .new-todo
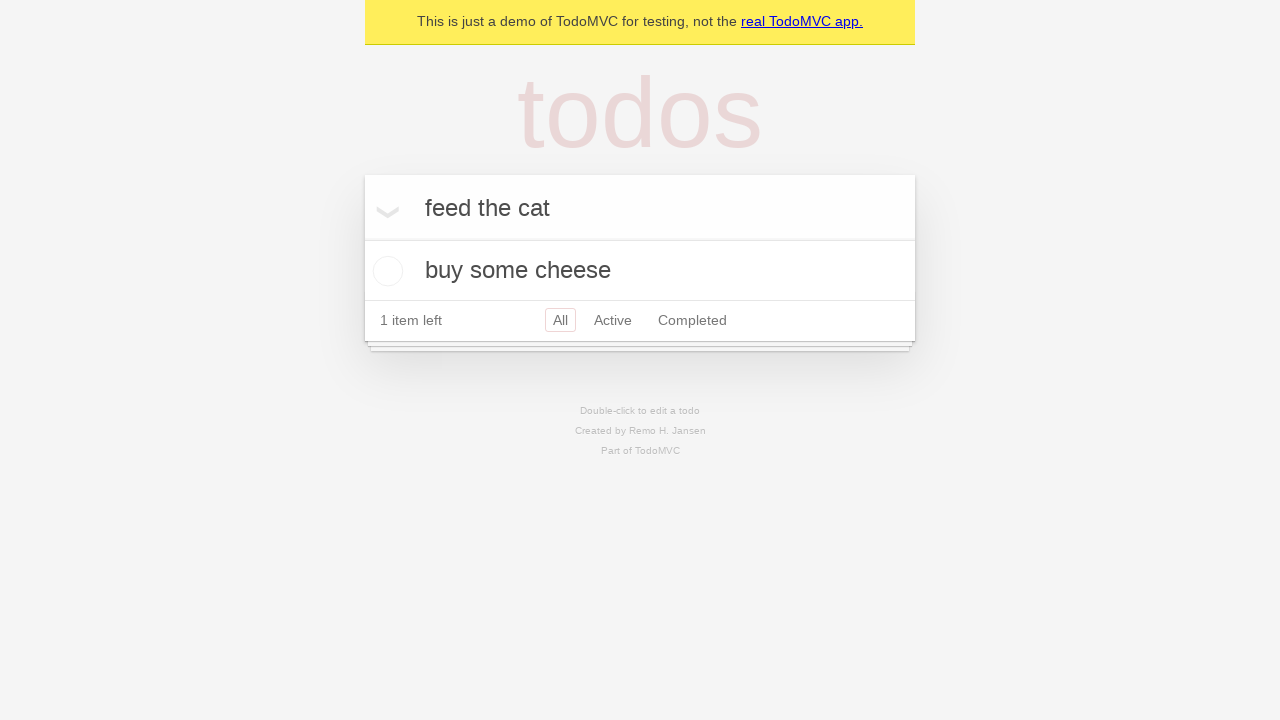

Pressed Enter to add second todo item on .new-todo
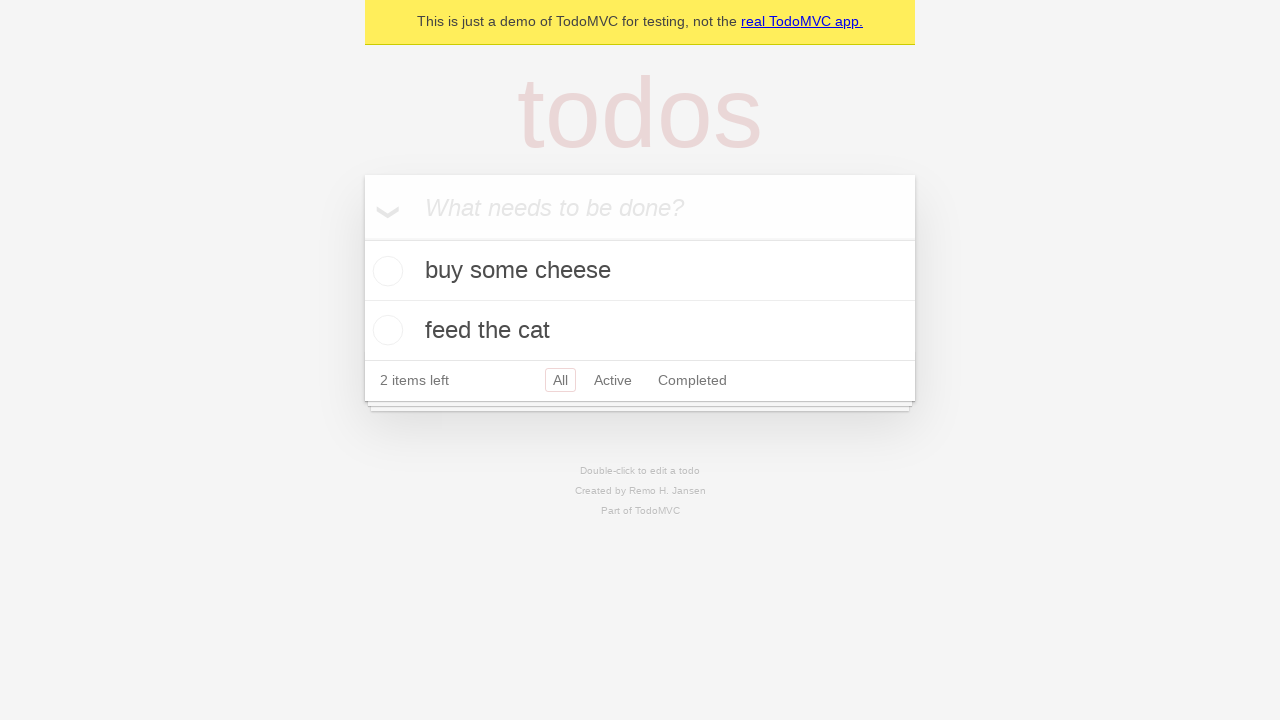

Filled new todo field with 'book a doctors appointment' on .new-todo
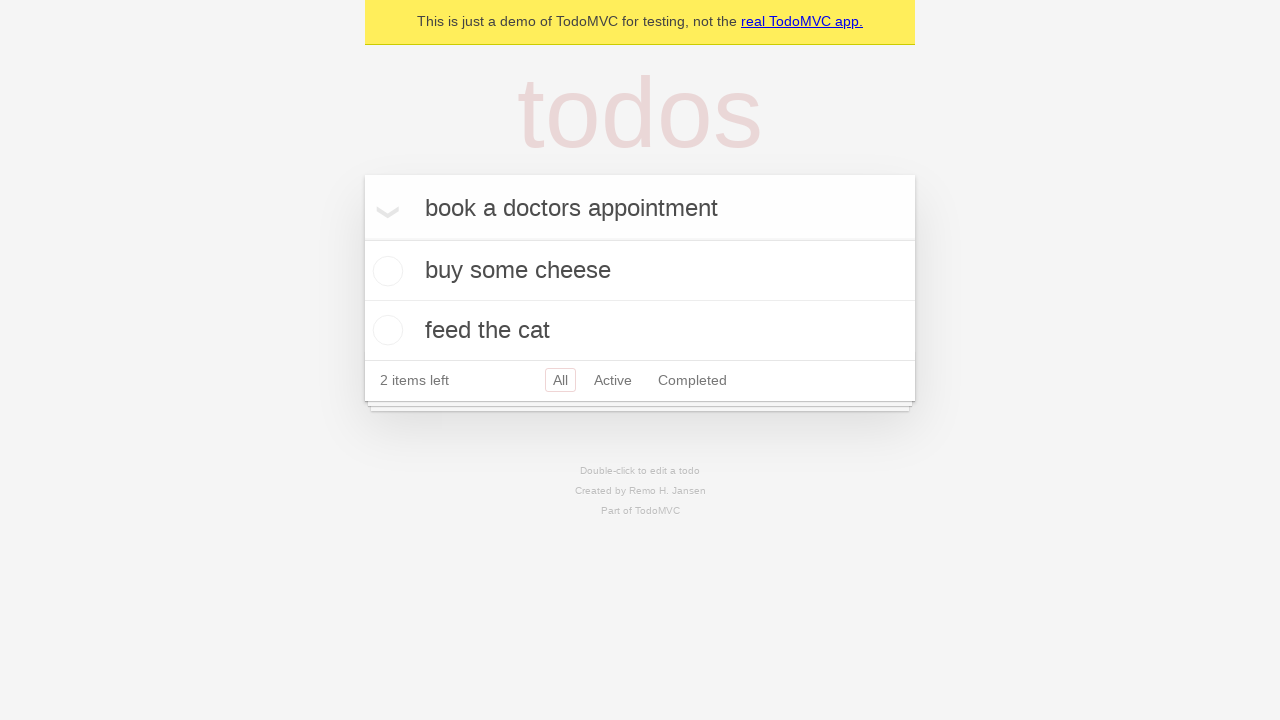

Pressed Enter to add third todo item on .new-todo
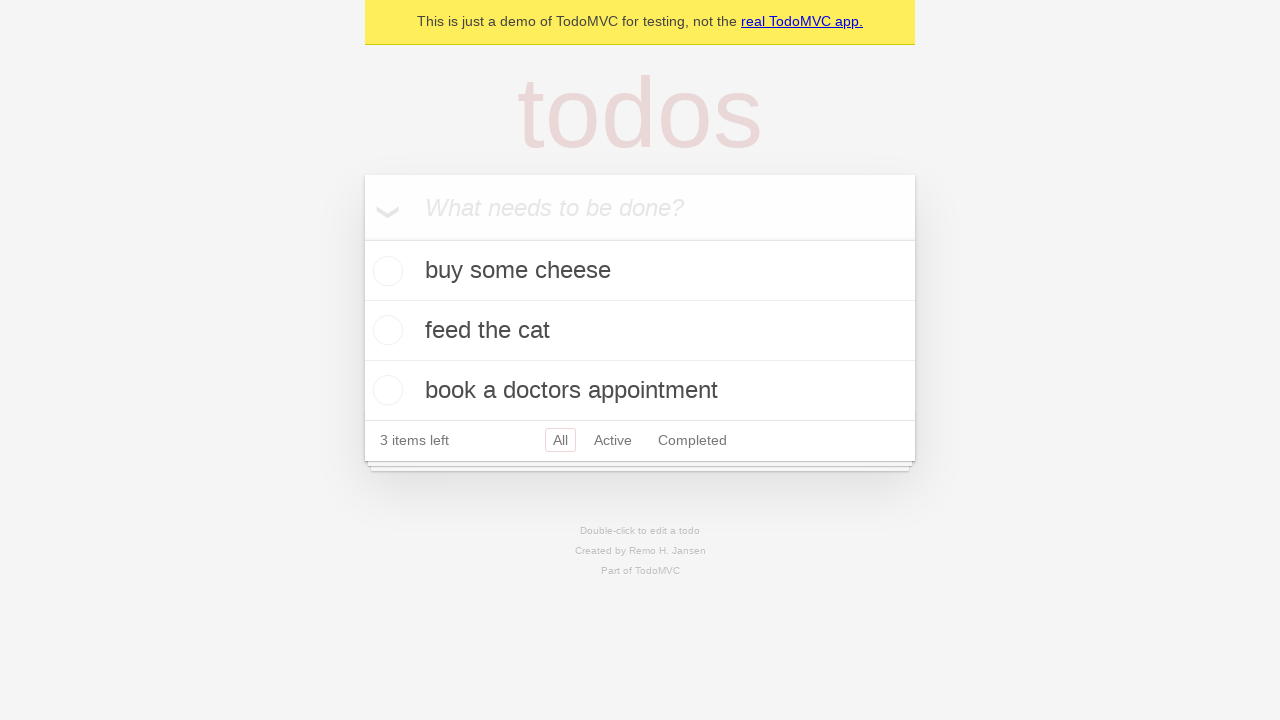

Waited for all three todo items to be added to the list
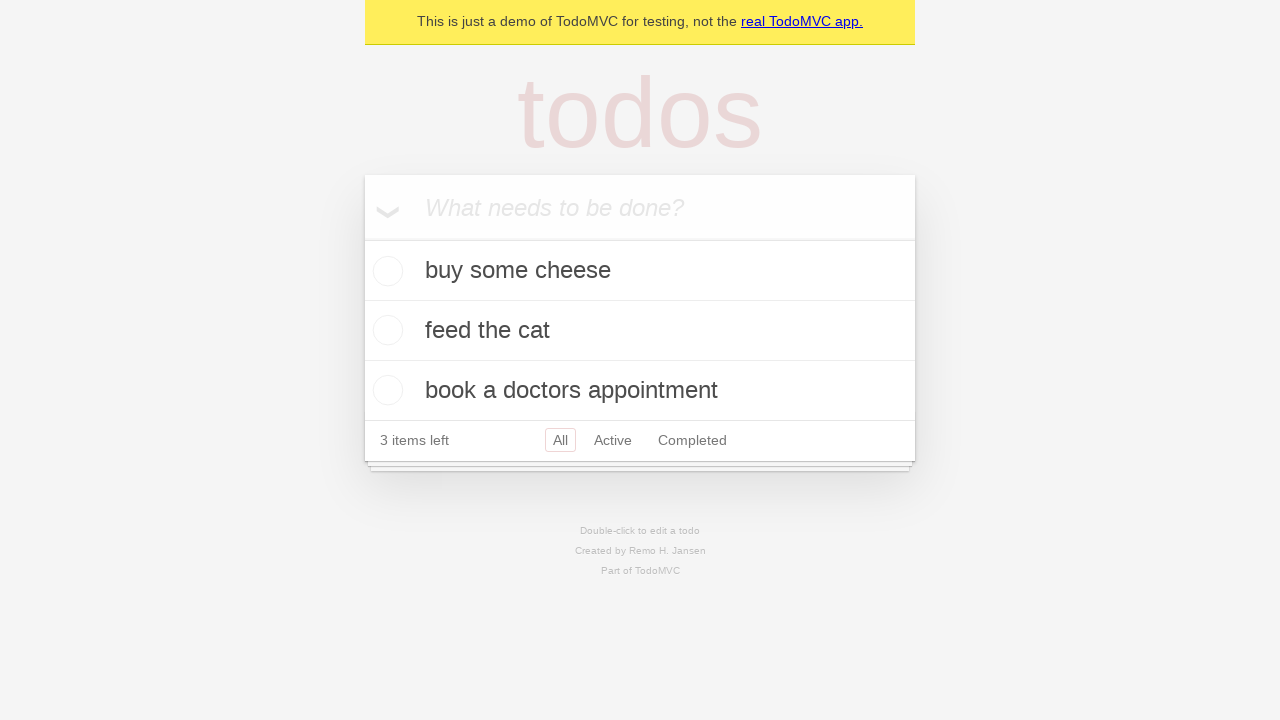

Checked the toggle to mark second todo item as complete at (385, 330) on .todo-list li .toggle >> nth=1
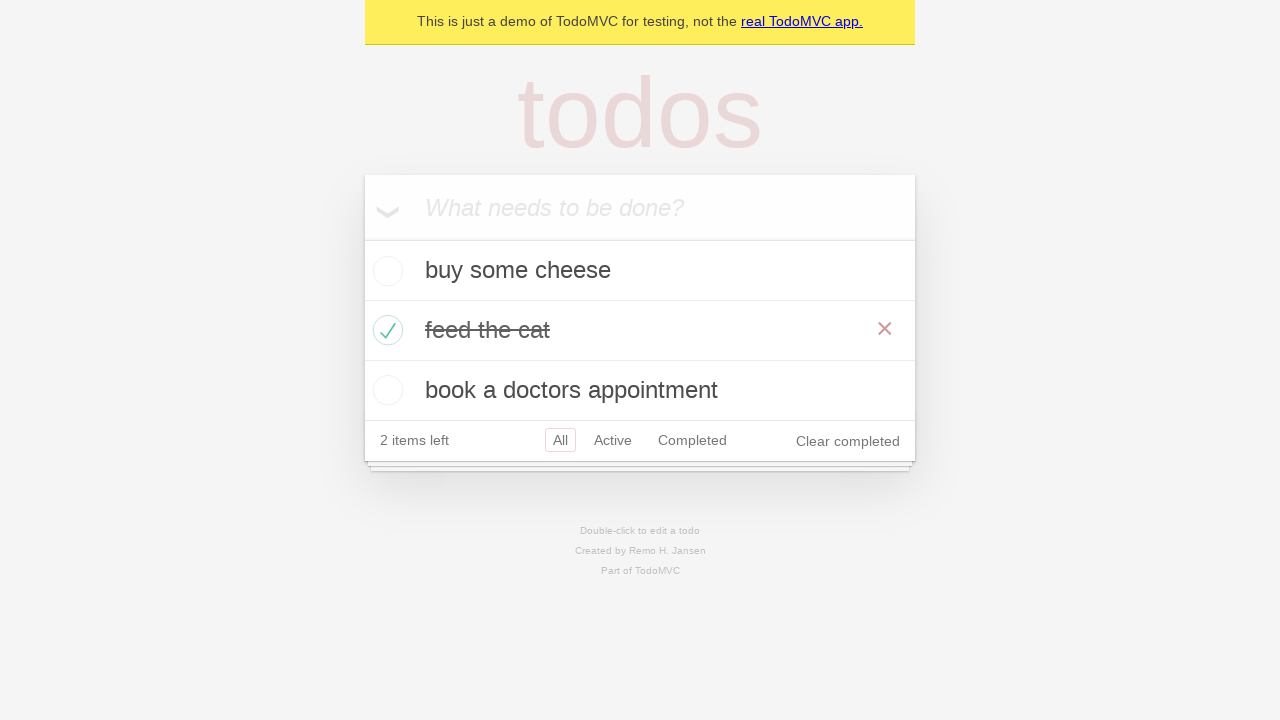

Clicked Active filter to display only non-completed todo items at (613, 440) on .filters >> text=Active
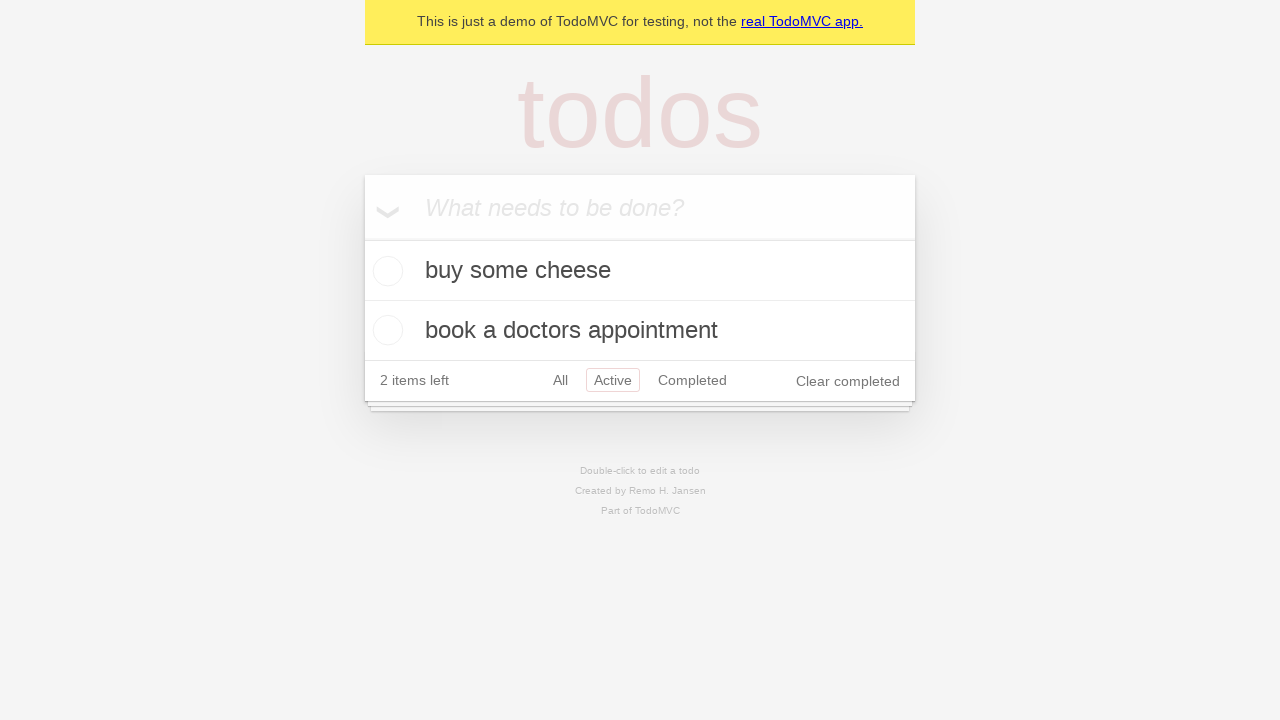

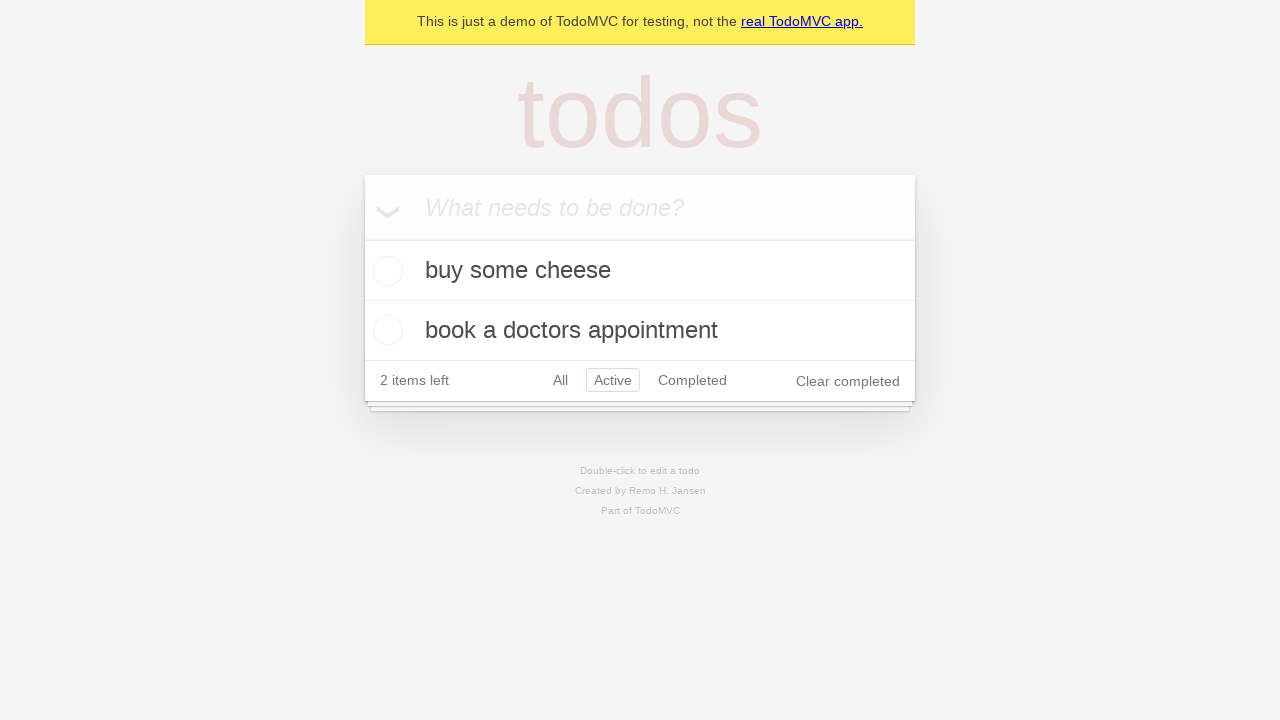